Tests that other controls (checkbox, label) are hidden when editing a todo item

Starting URL: https://demo.playwright.dev/todomvc

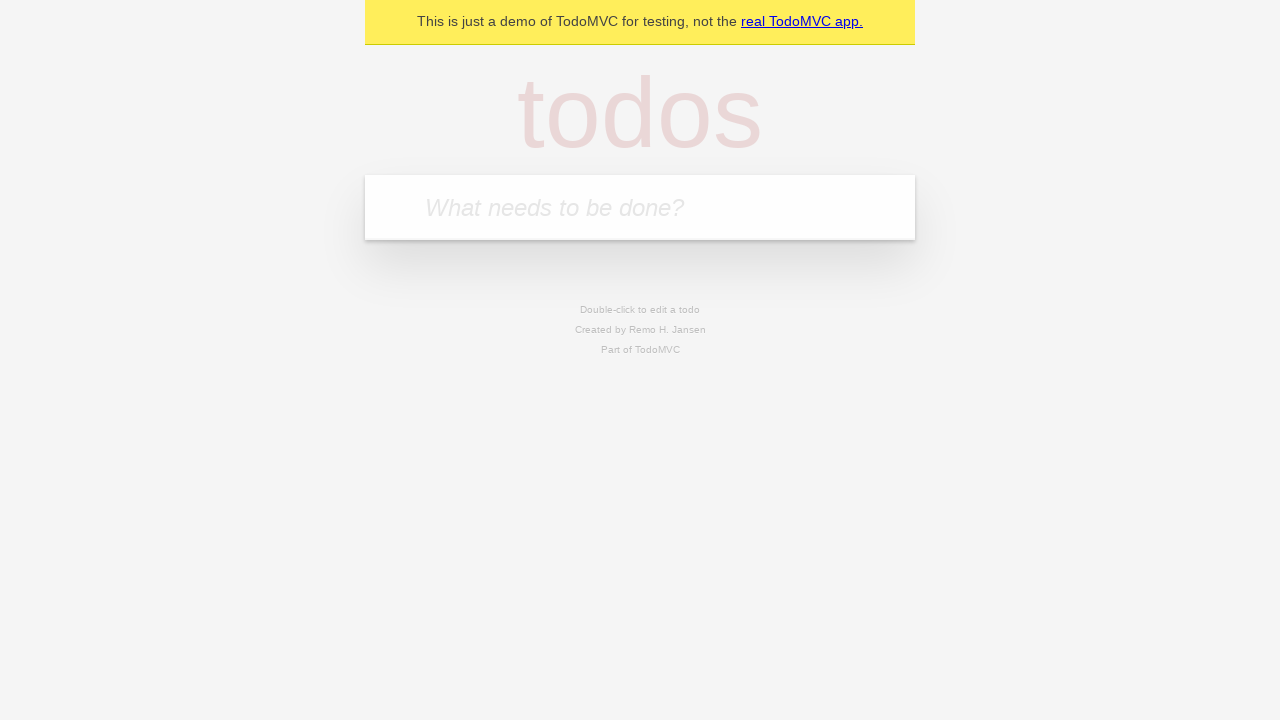

Located the 'What needs to be done?' input field
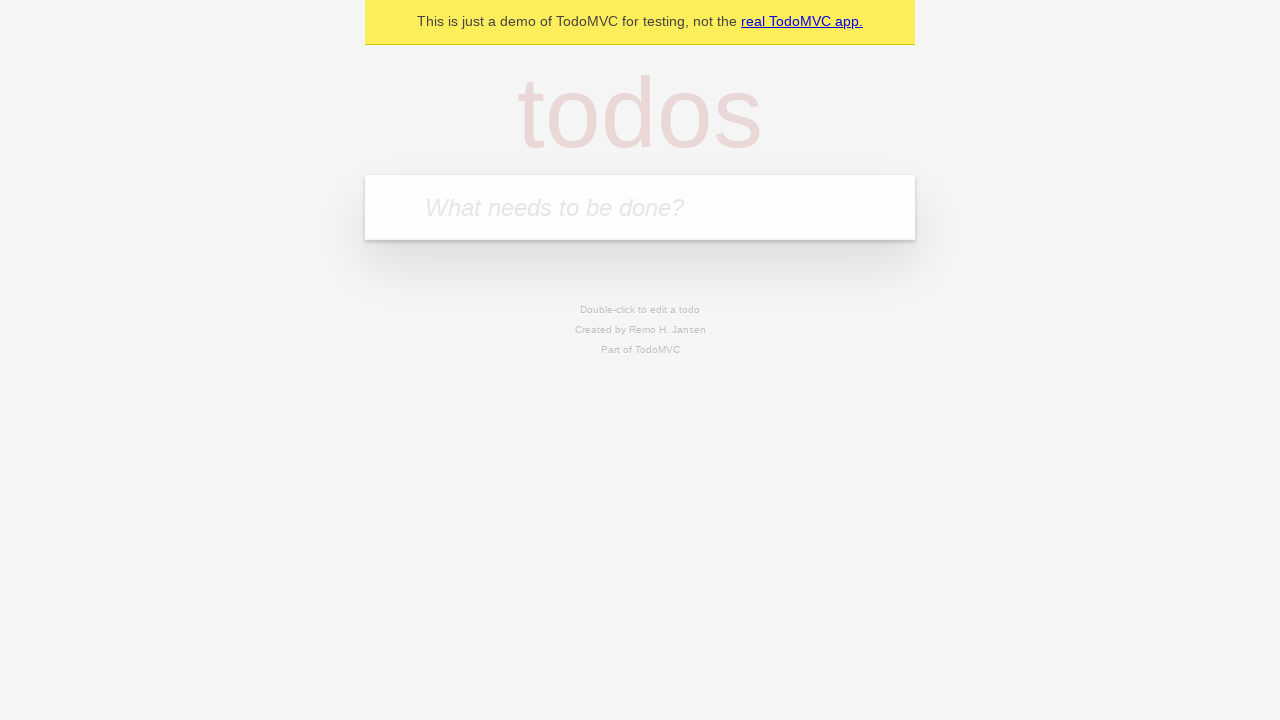

Filled input field with 'buy some cheese' on internal:attr=[placeholder="What needs to be done?"i]
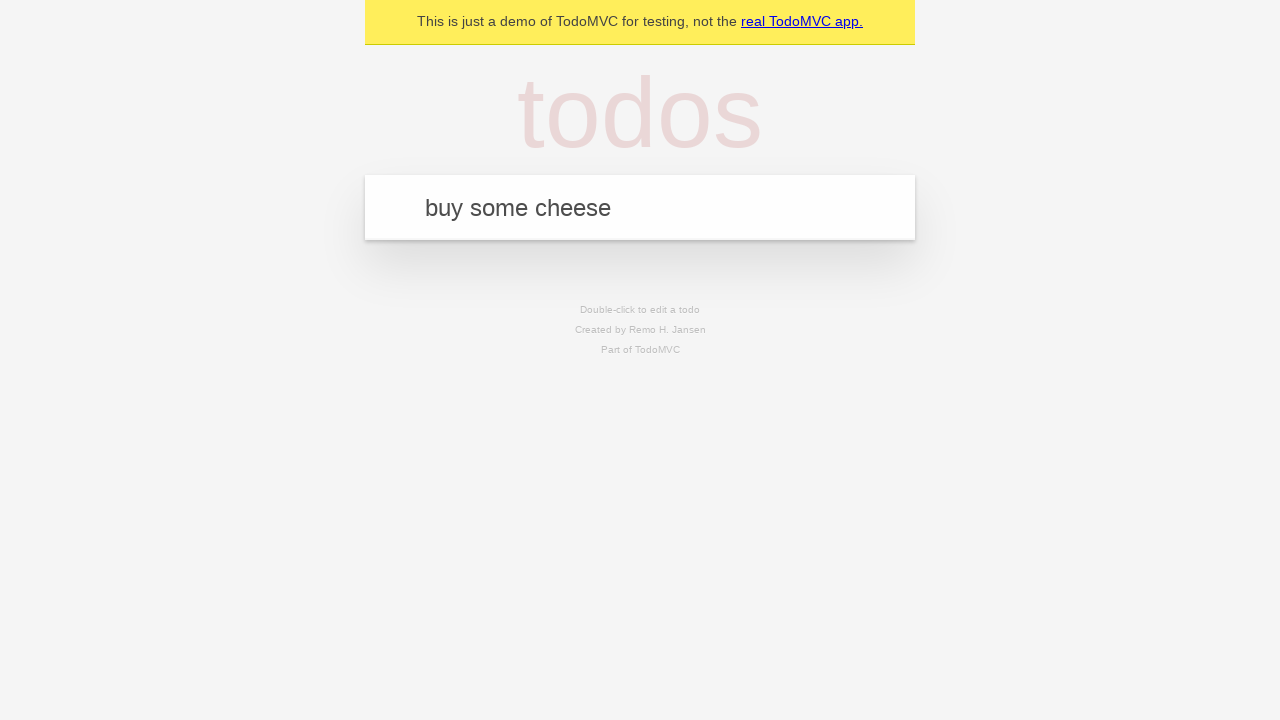

Pressed Enter to add todo 'buy some cheese' on internal:attr=[placeholder="What needs to be done?"i]
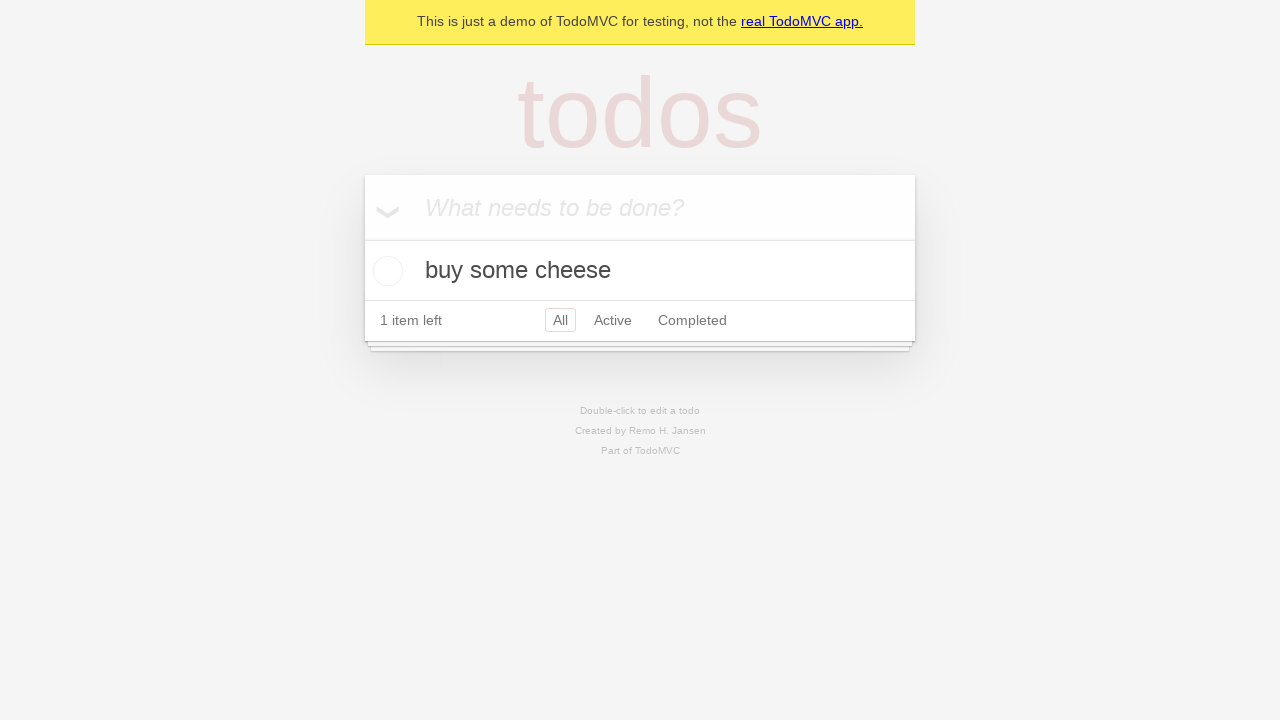

Filled input field with 'feed the cat' on internal:attr=[placeholder="What needs to be done?"i]
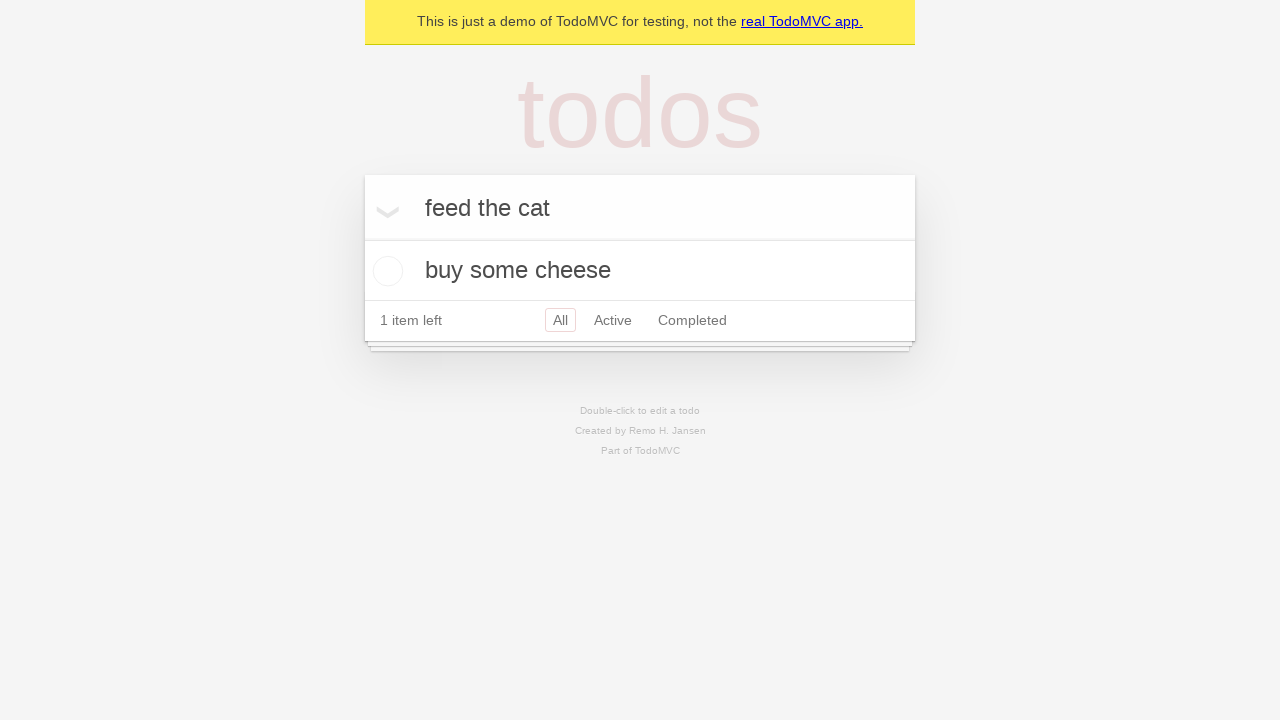

Pressed Enter to add todo 'feed the cat' on internal:attr=[placeholder="What needs to be done?"i]
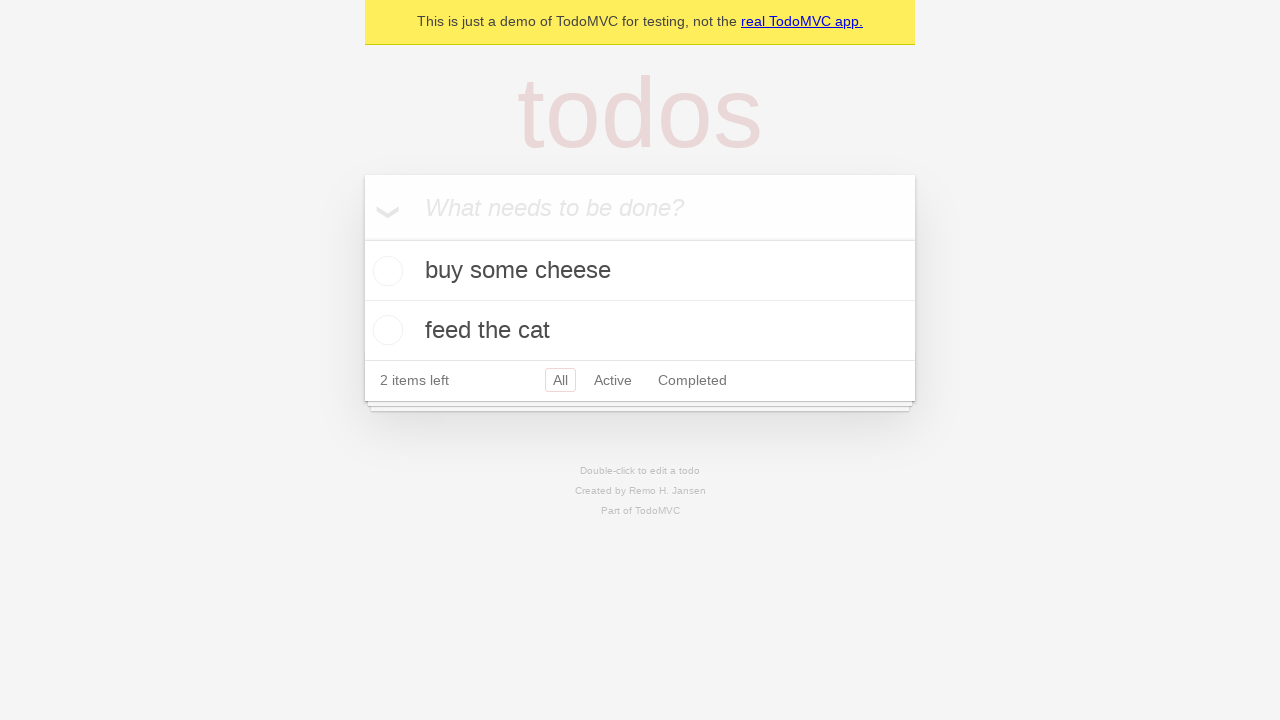

Filled input field with 'book a doctors appointment' on internal:attr=[placeholder="What needs to be done?"i]
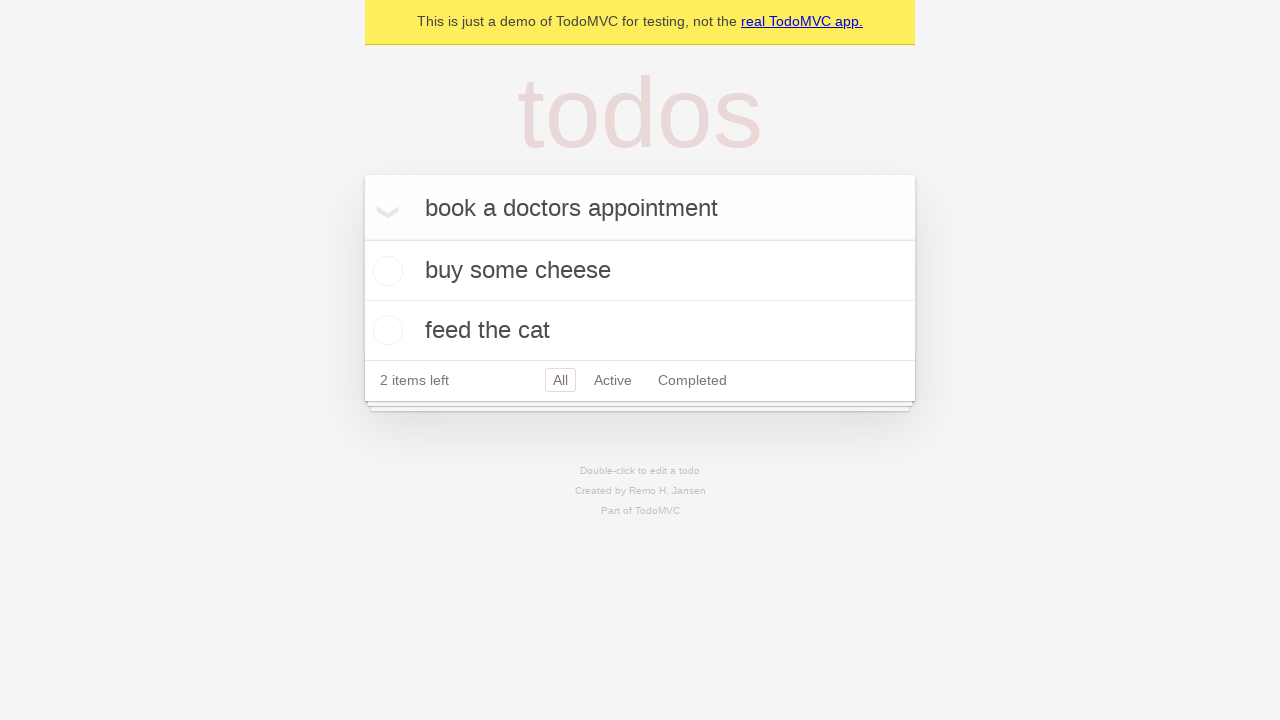

Pressed Enter to add todo 'book a doctors appointment' on internal:attr=[placeholder="What needs to be done?"i]
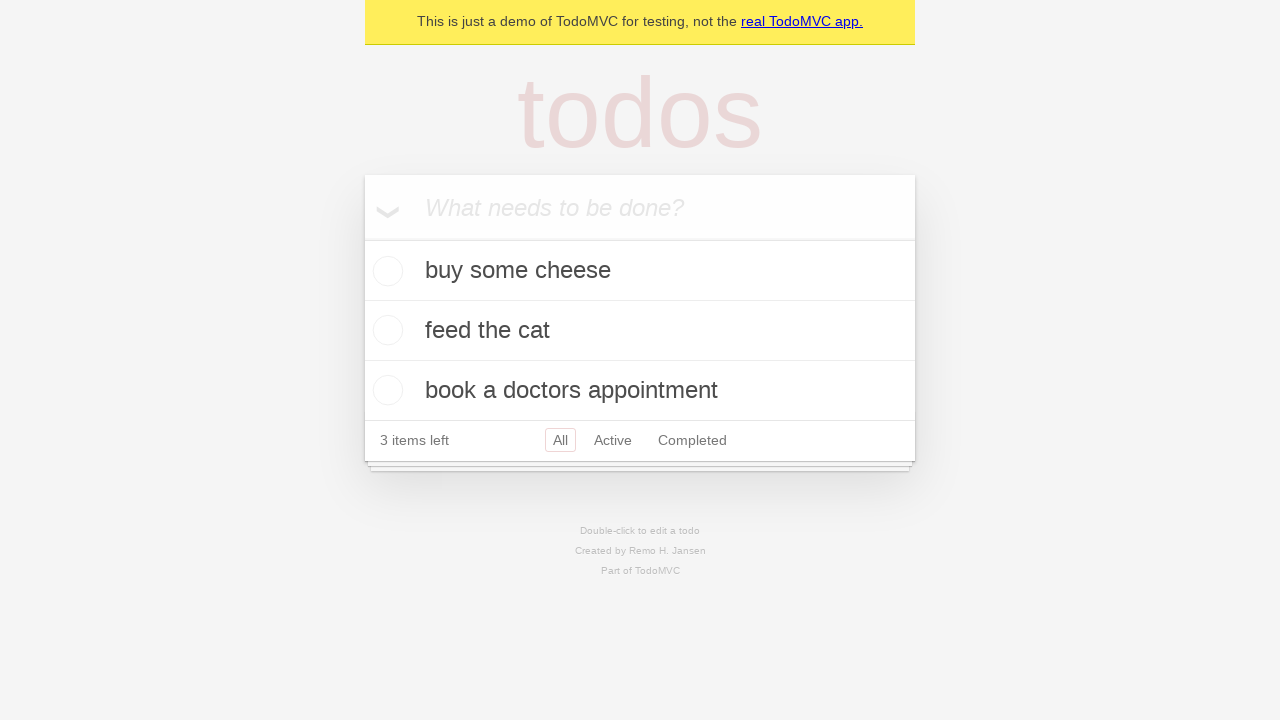

Located the second todo item
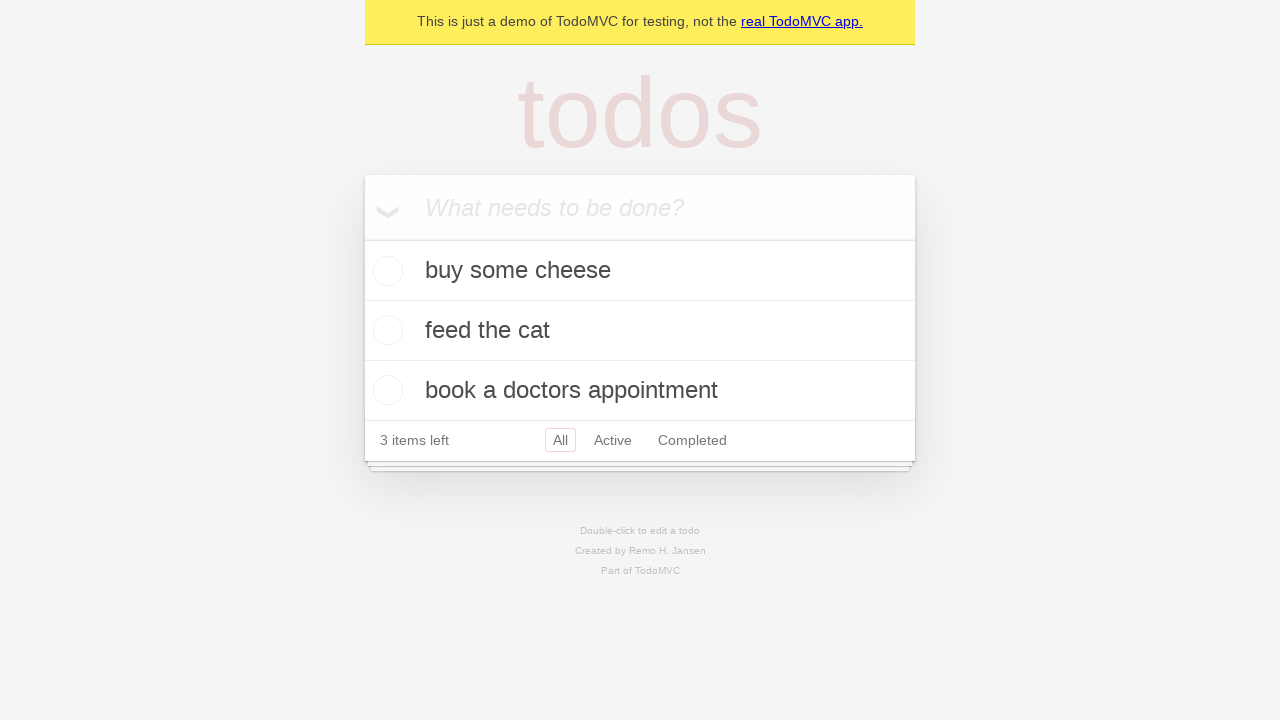

Double-clicked the second todo item to enter edit mode at (640, 331) on internal:testid=[data-testid="todo-item"s] >> nth=1
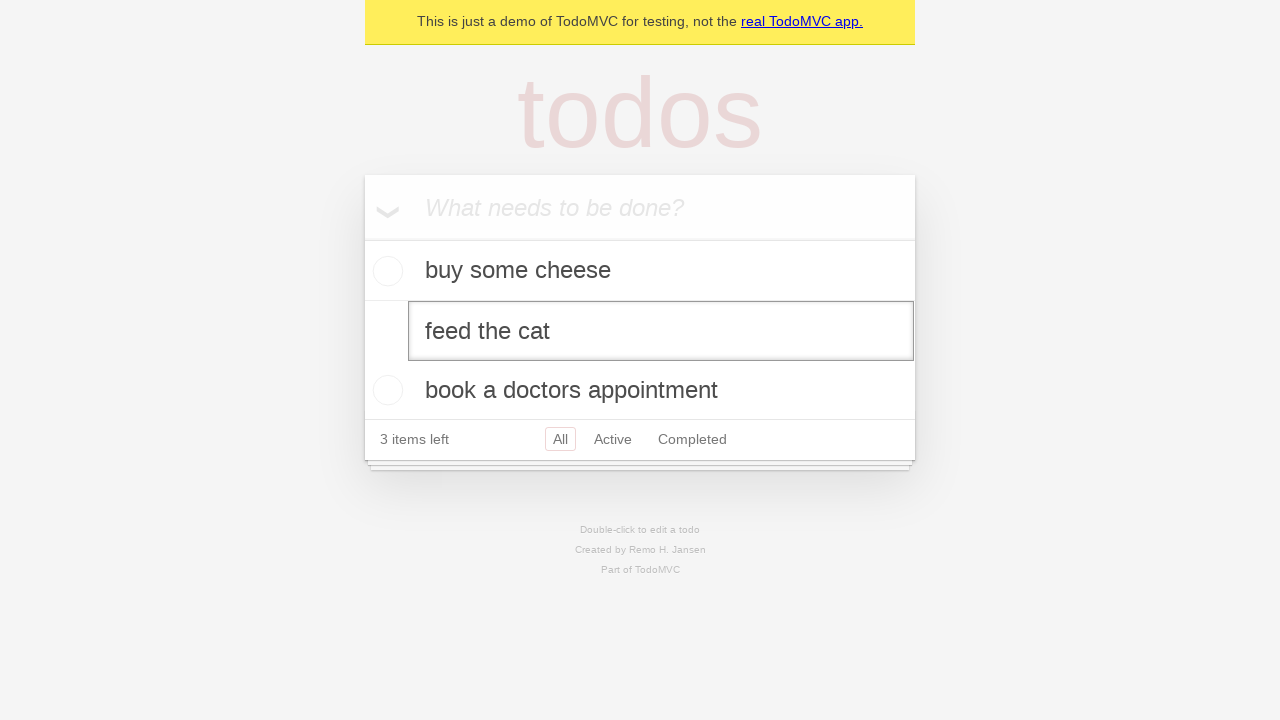

Edit textbox appeared - edit mode activated
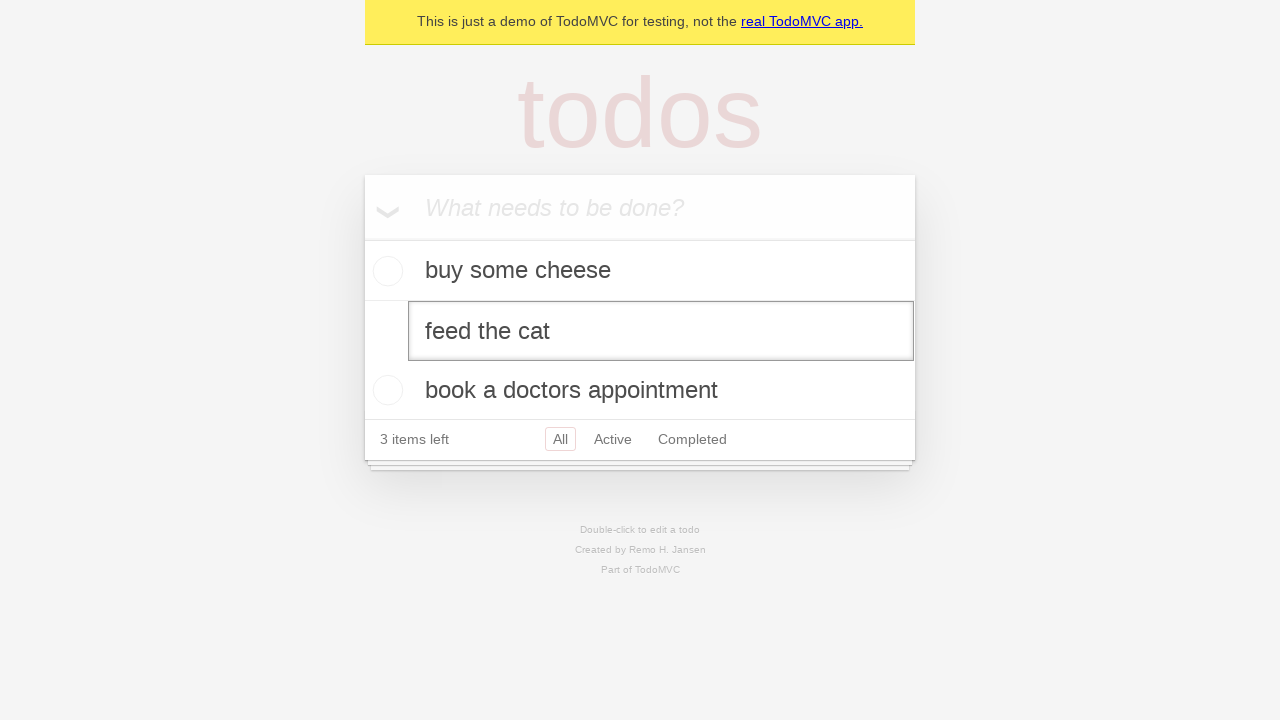

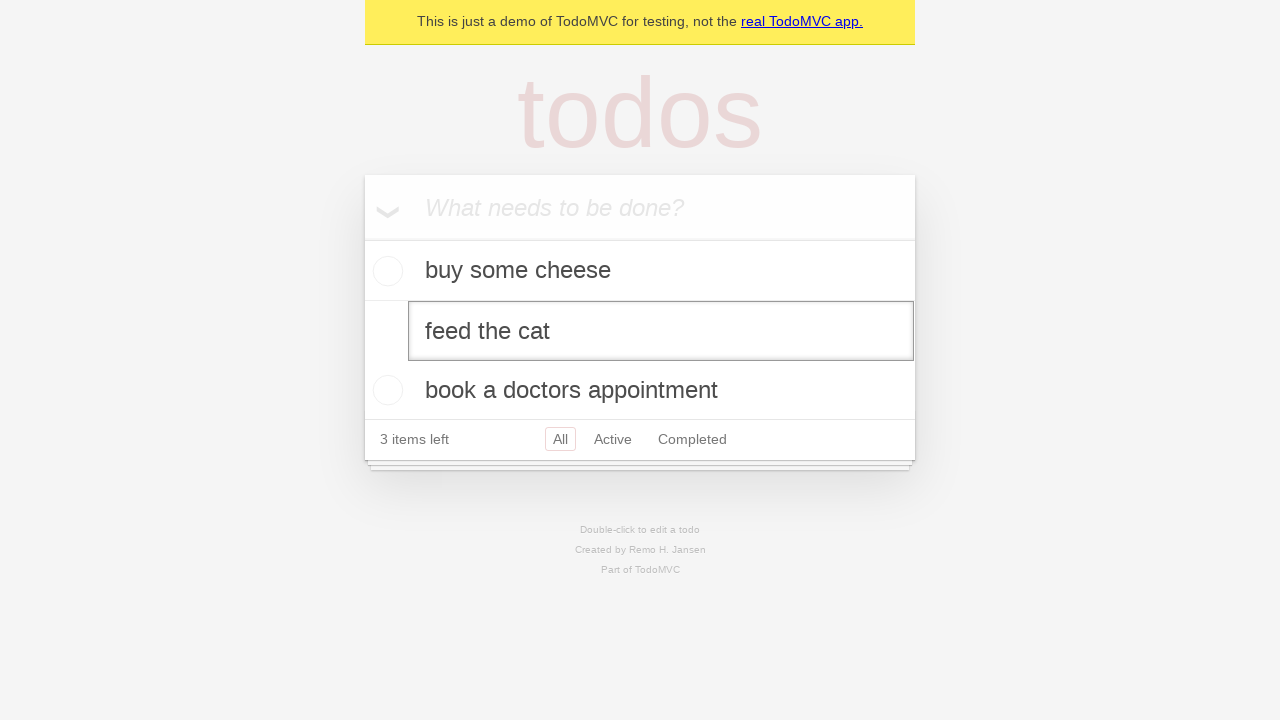